Tests adding products to cart by selecting items from the product listing, adding them to cart, and navigating to the cart page.

Starting URL: https://www.demoblaze.com/index.html

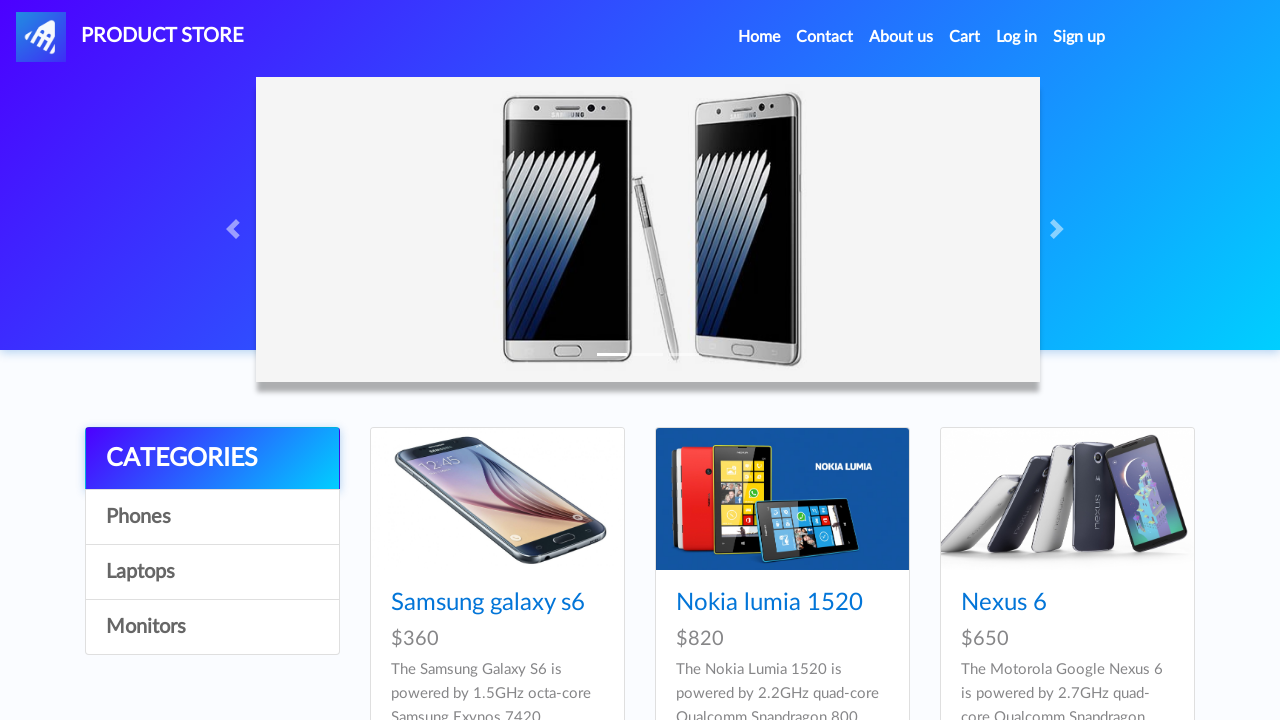

Clicked on Samsung galaxy s6 product at (488, 603) on text=Samsung galaxy s6
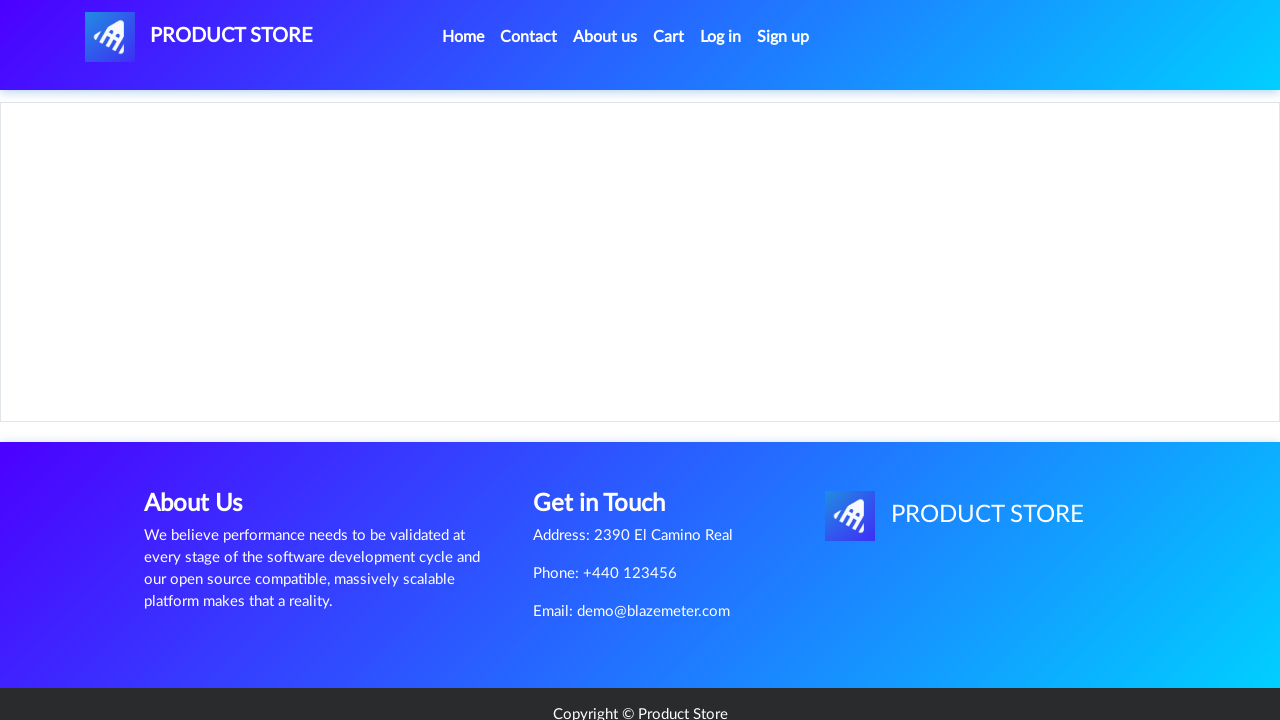

Waited for product page to load
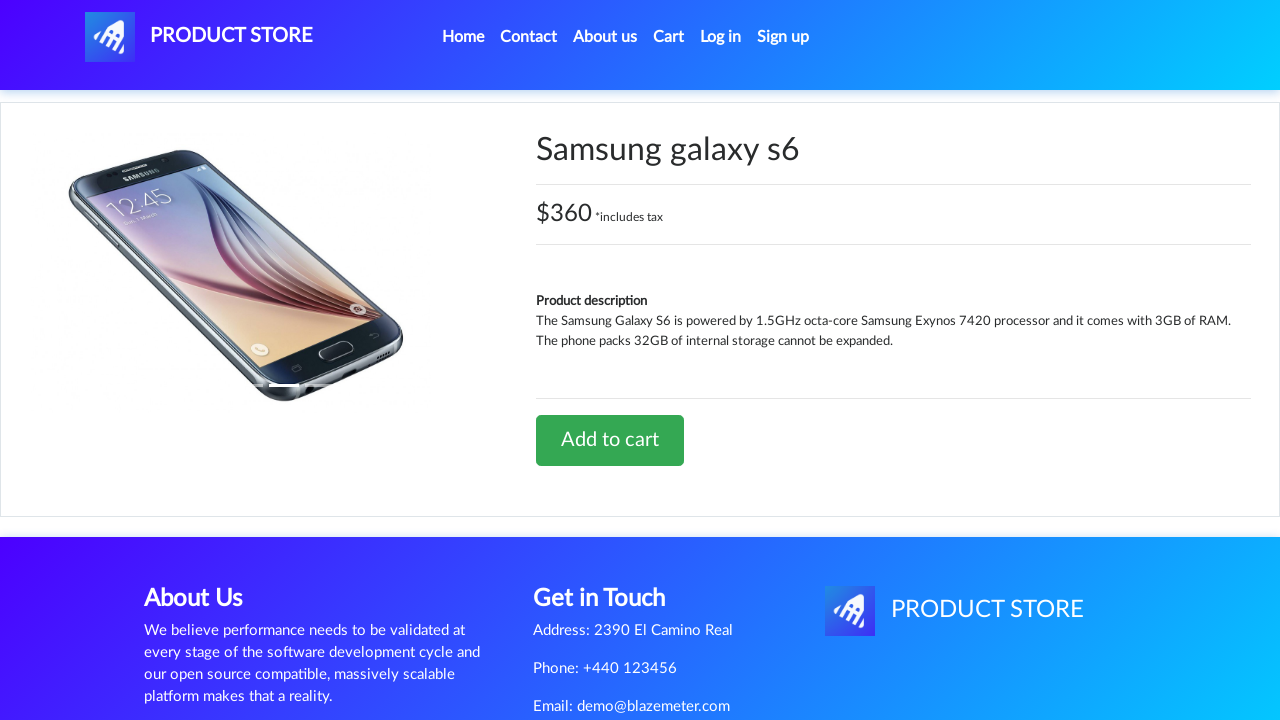

Clicked 'Add to cart' button for Samsung galaxy s6 at (610, 440) on text=Add to cart
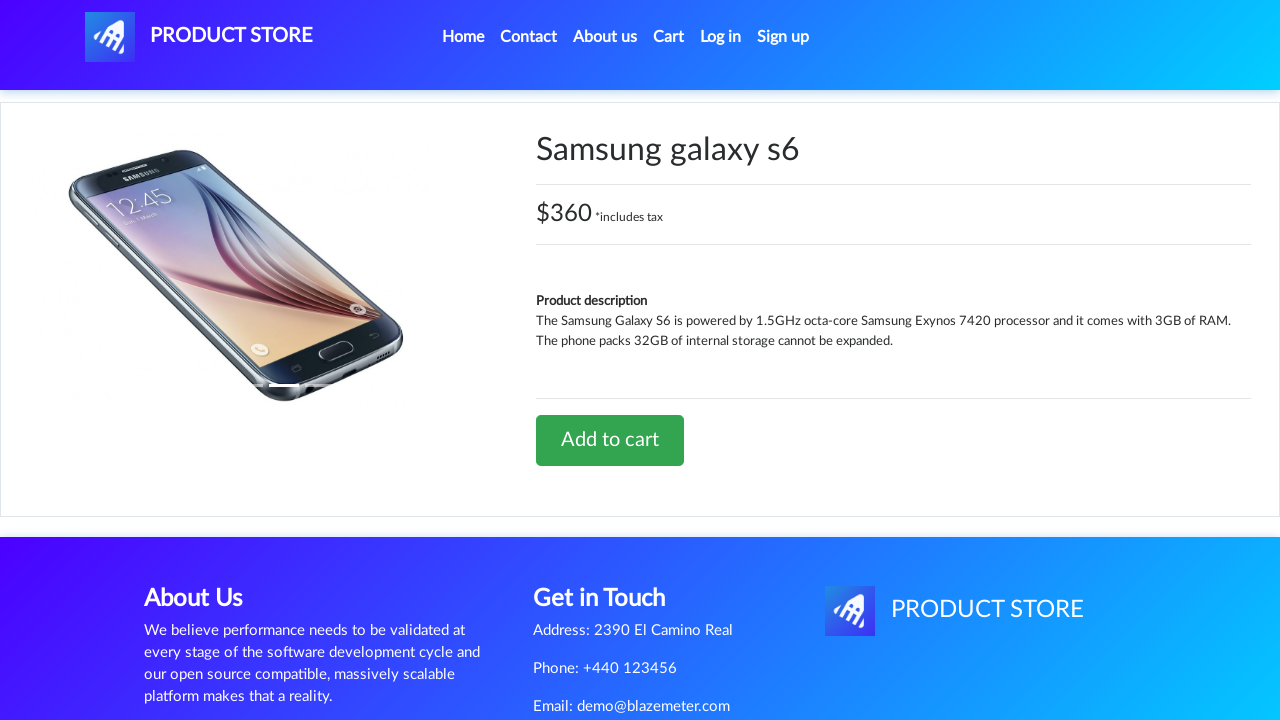

Accepted confirmation dialog for adding product to cart
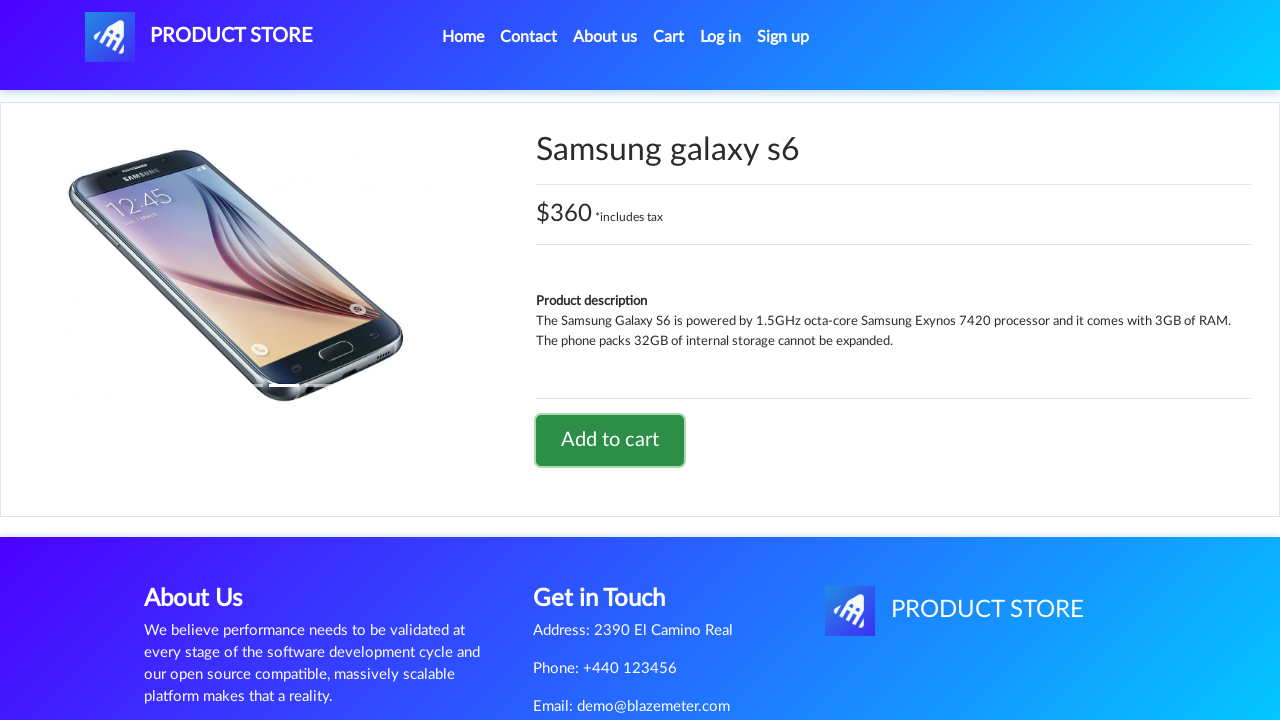

Waited for dialog to process
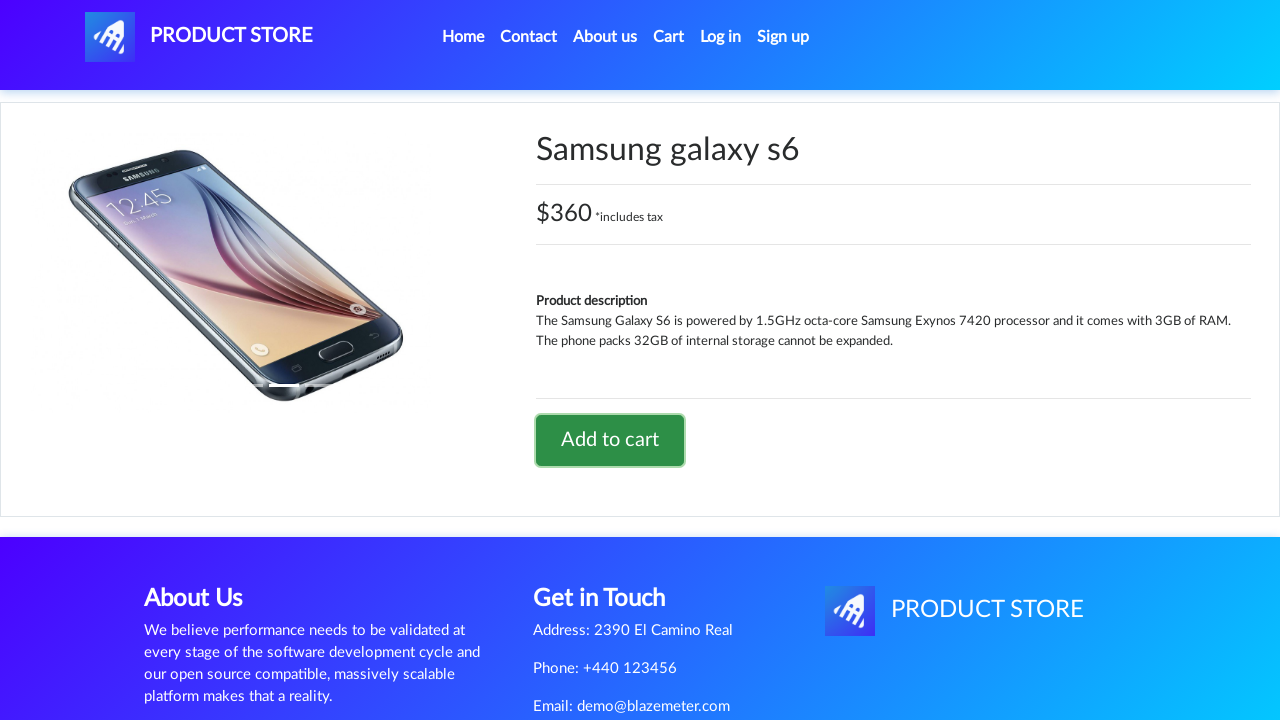

Clicked home navigation link to return to product listing at (463, 37) on .active > .nav-link
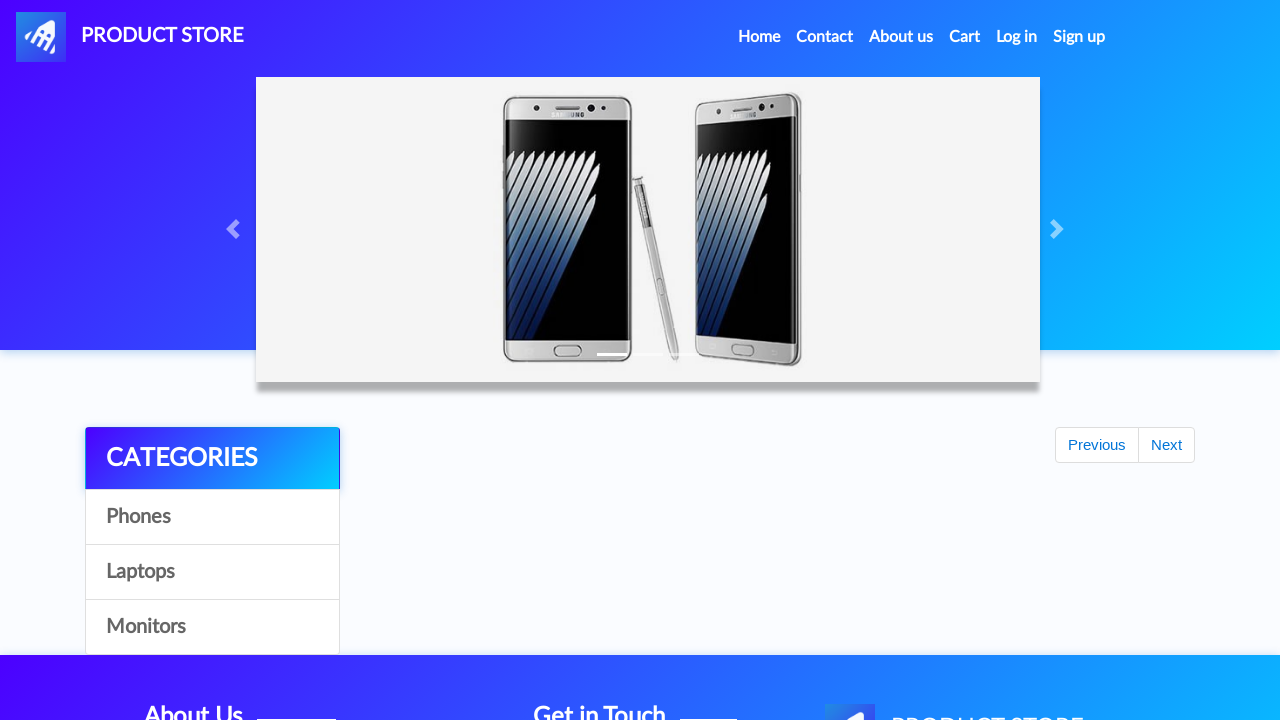

Waited for home page to load
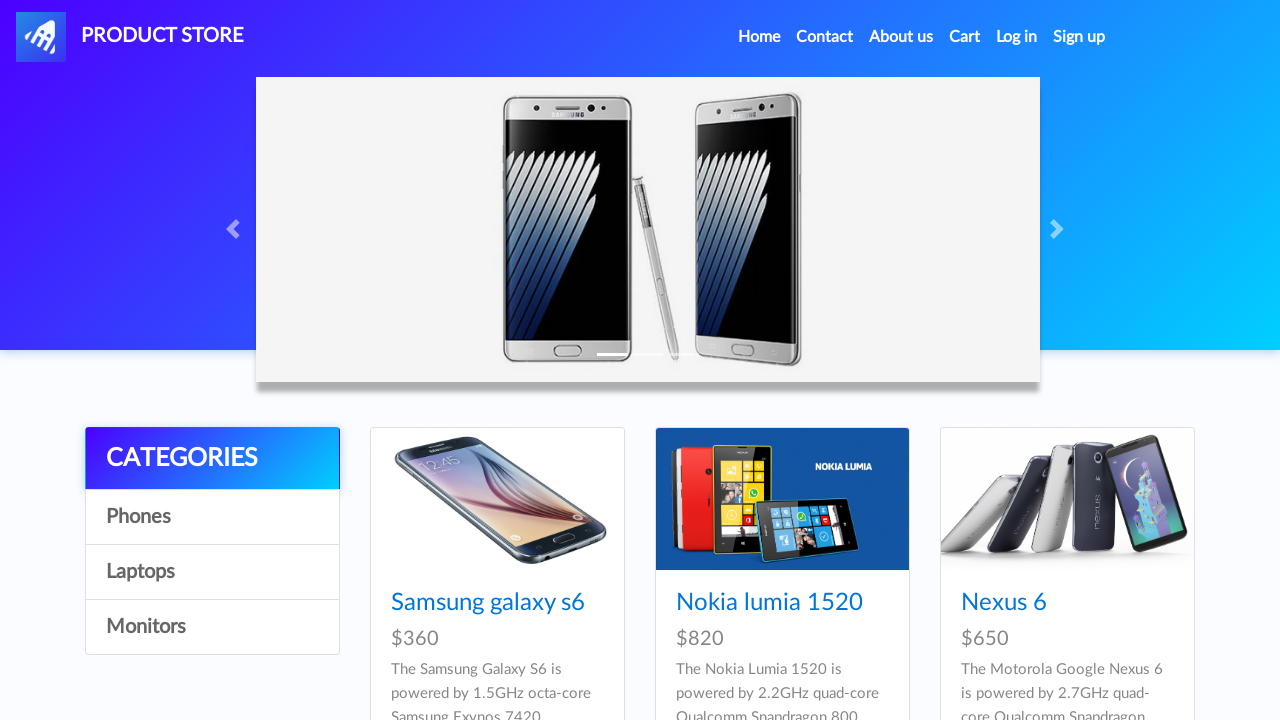

Clicked on Sony vaio i5 product at (739, 361) on text=Sony vaio i5
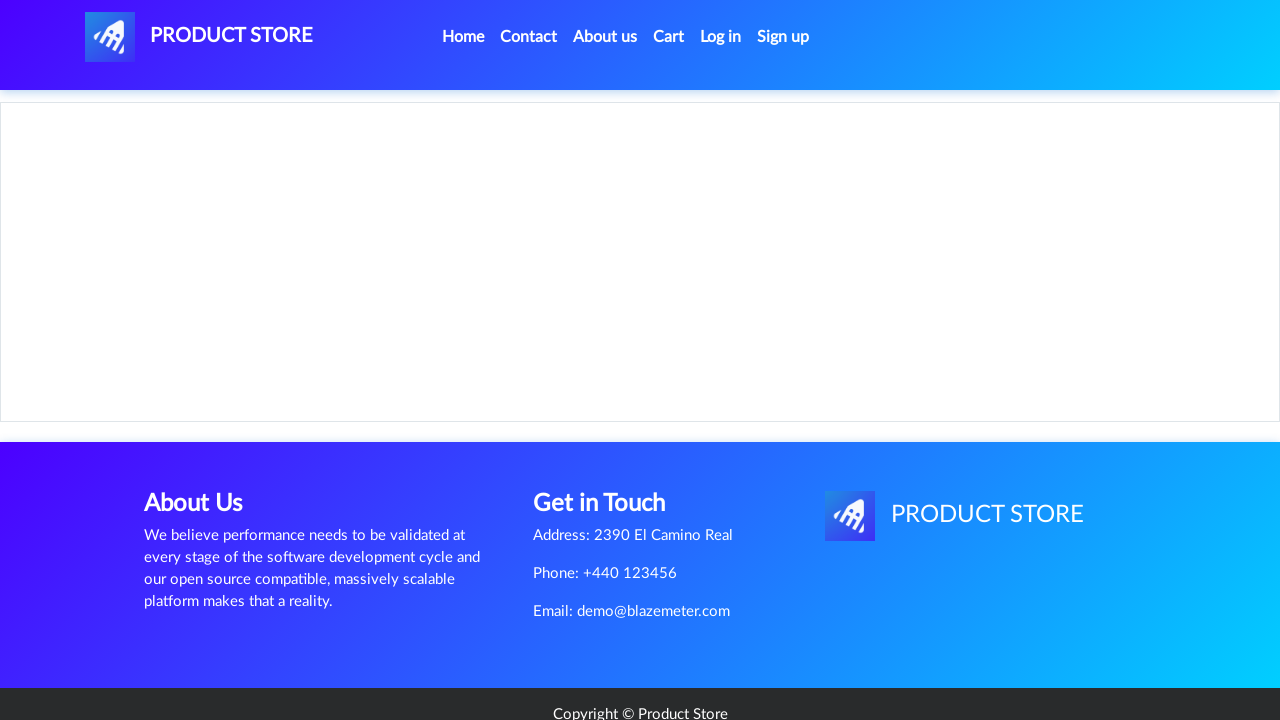

Waited for Sony vaio i5 product page to load
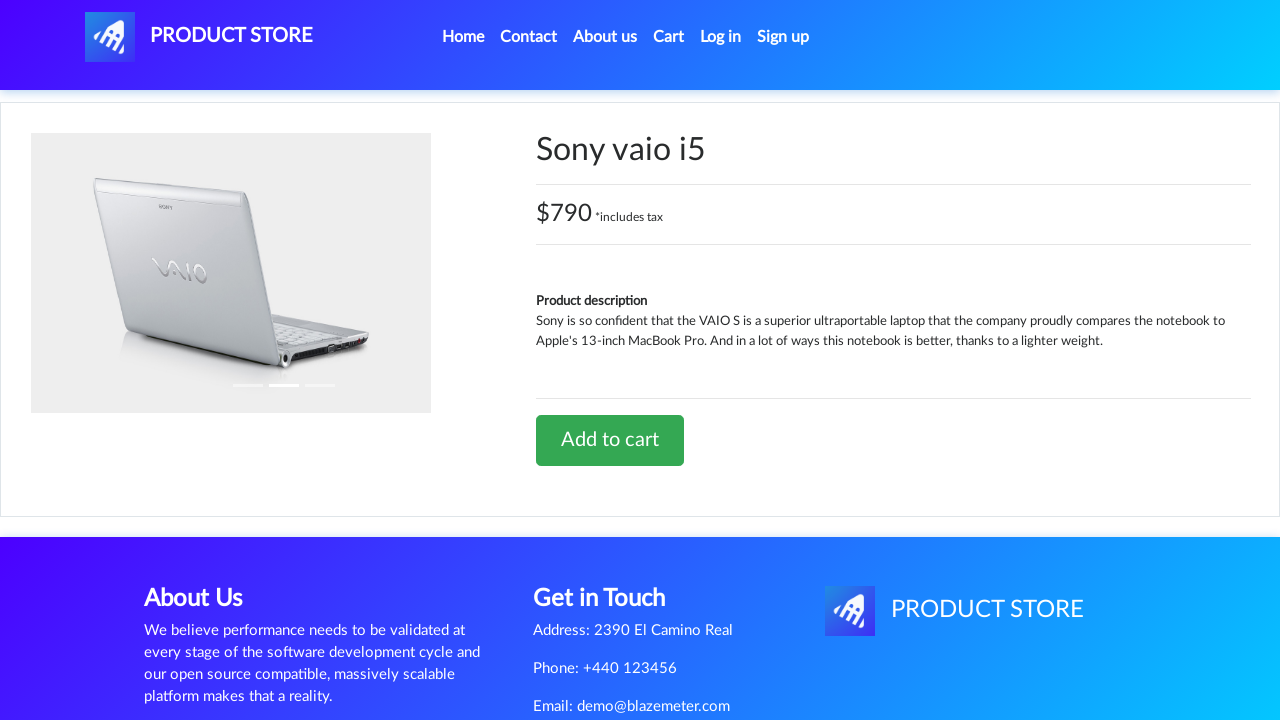

Clicked 'Add to cart' button for Sony vaio i5 at (610, 440) on text=Add to cart
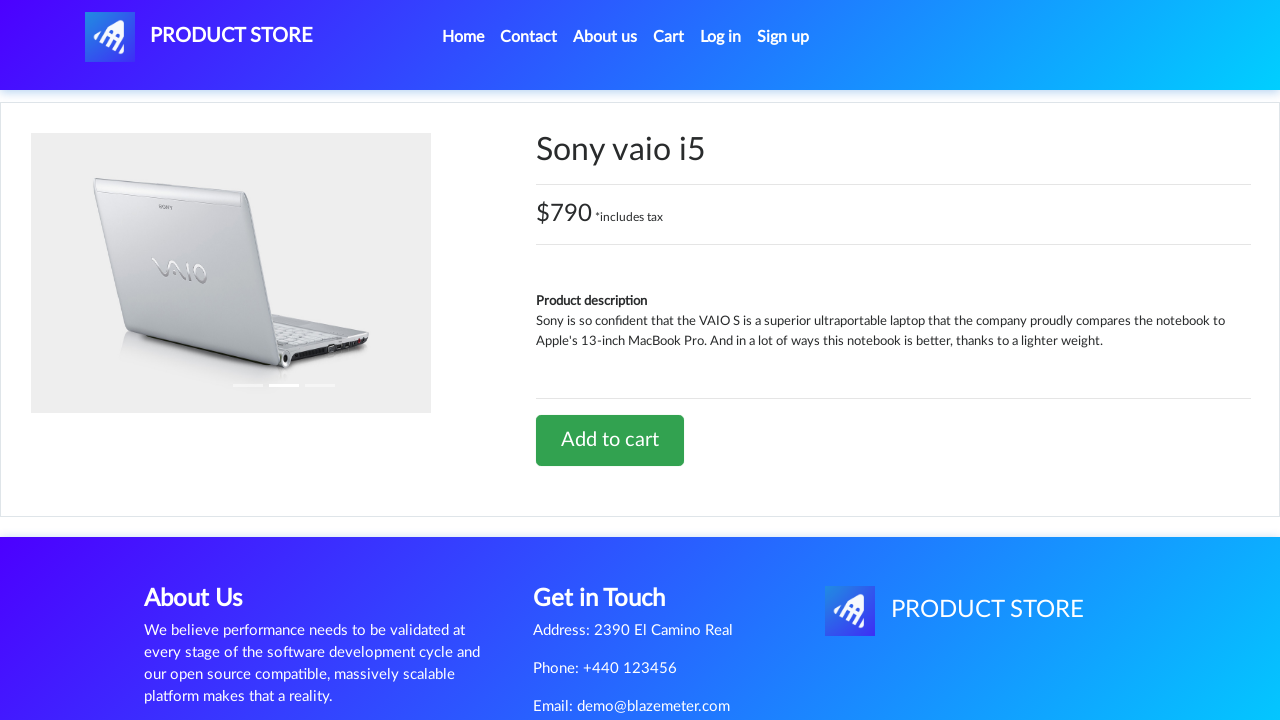

Waited for product to be added to cart
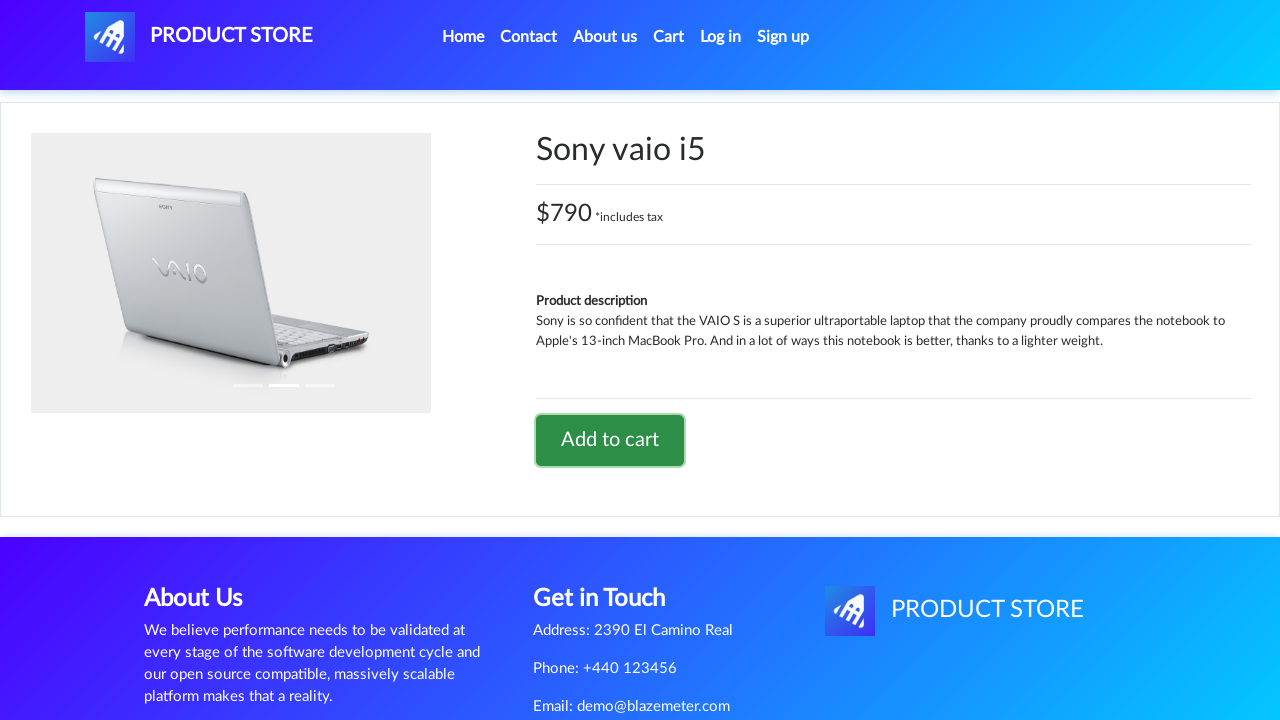

Clicked cart button to navigate to cart page at (669, 37) on #cartur
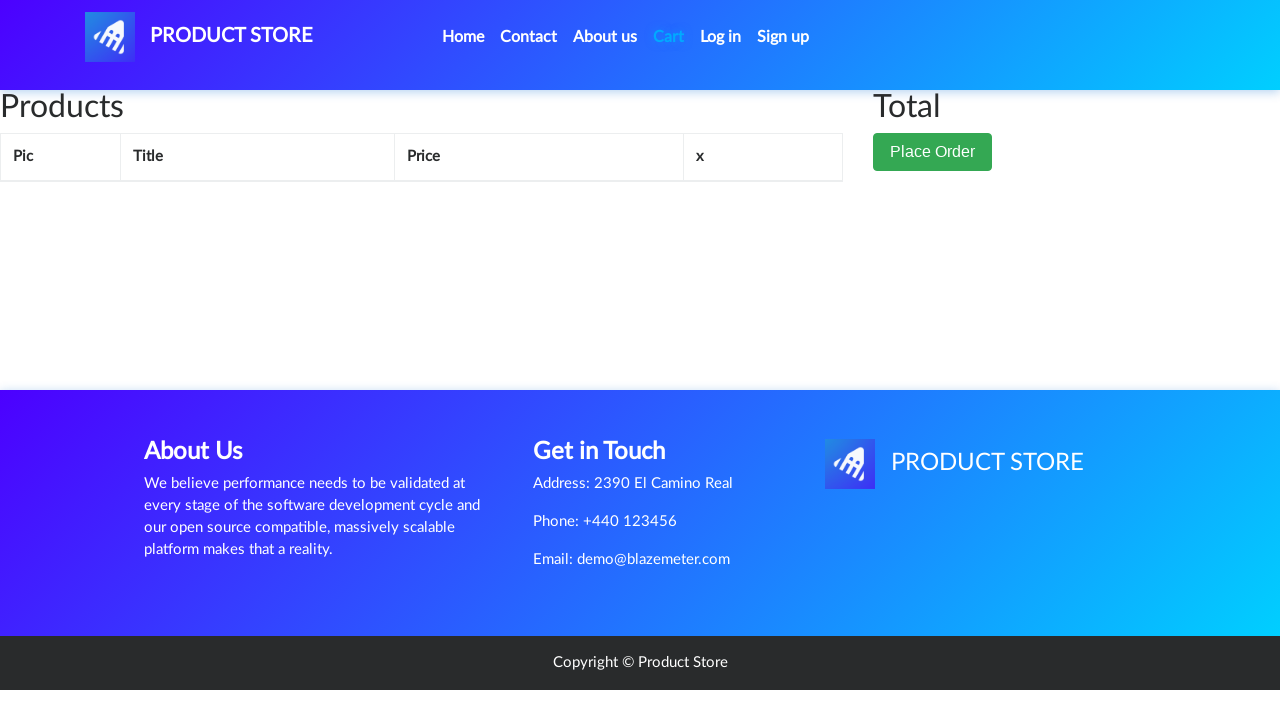

Waited for cart page to load
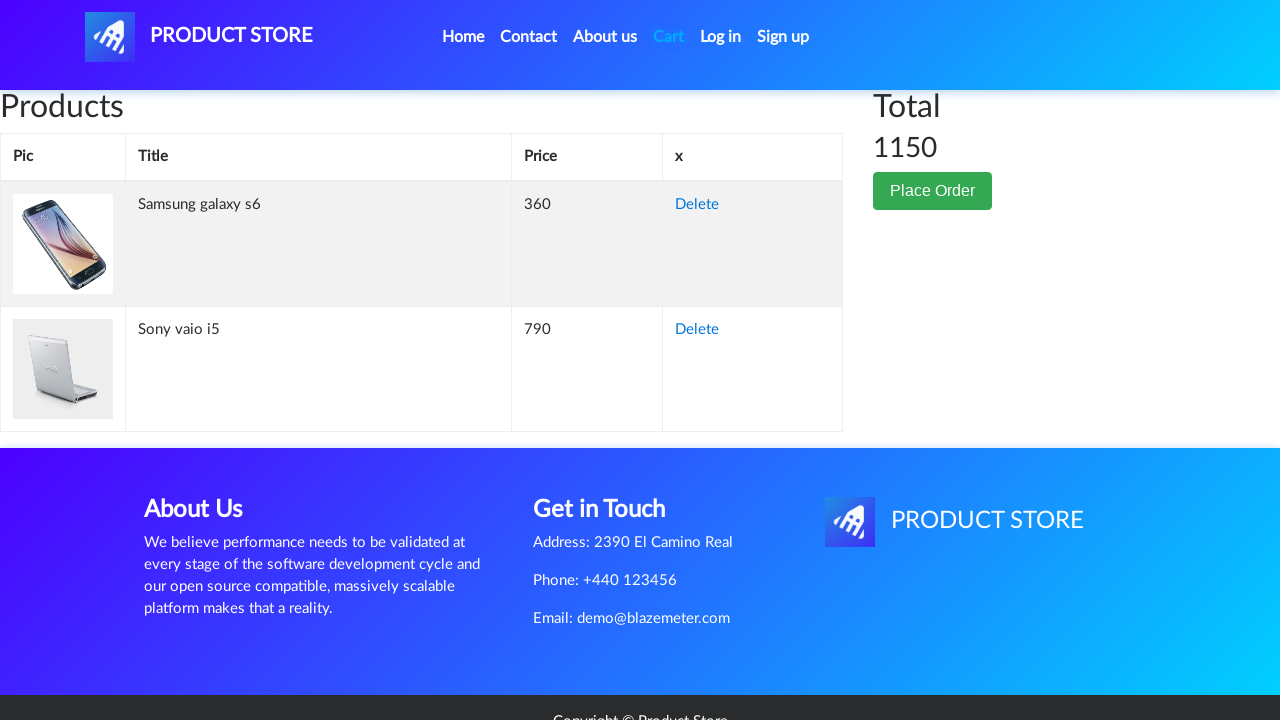

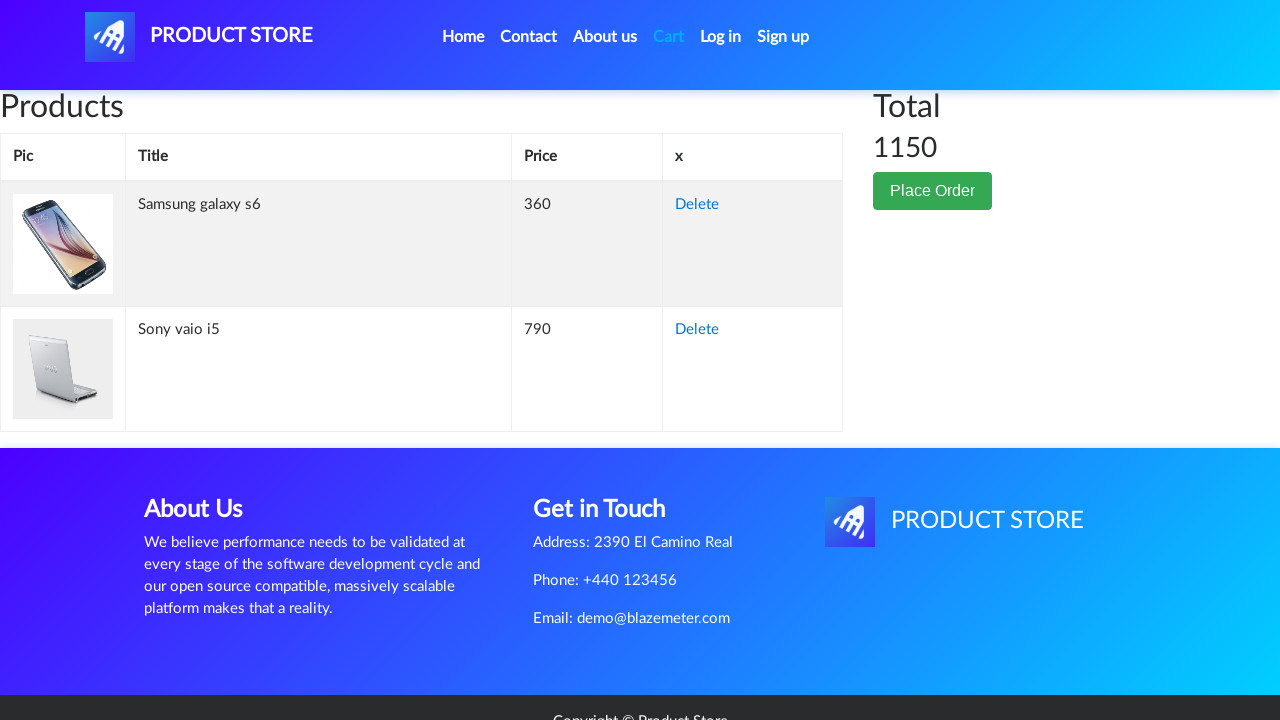